Tests the add/remove elements functionality by clicking the Add Element button, verifying the Delete button appears, clicking Delete, and verifying the page heading remains visible

Starting URL: https://the-internet.herokuapp.com/add_remove_elements/

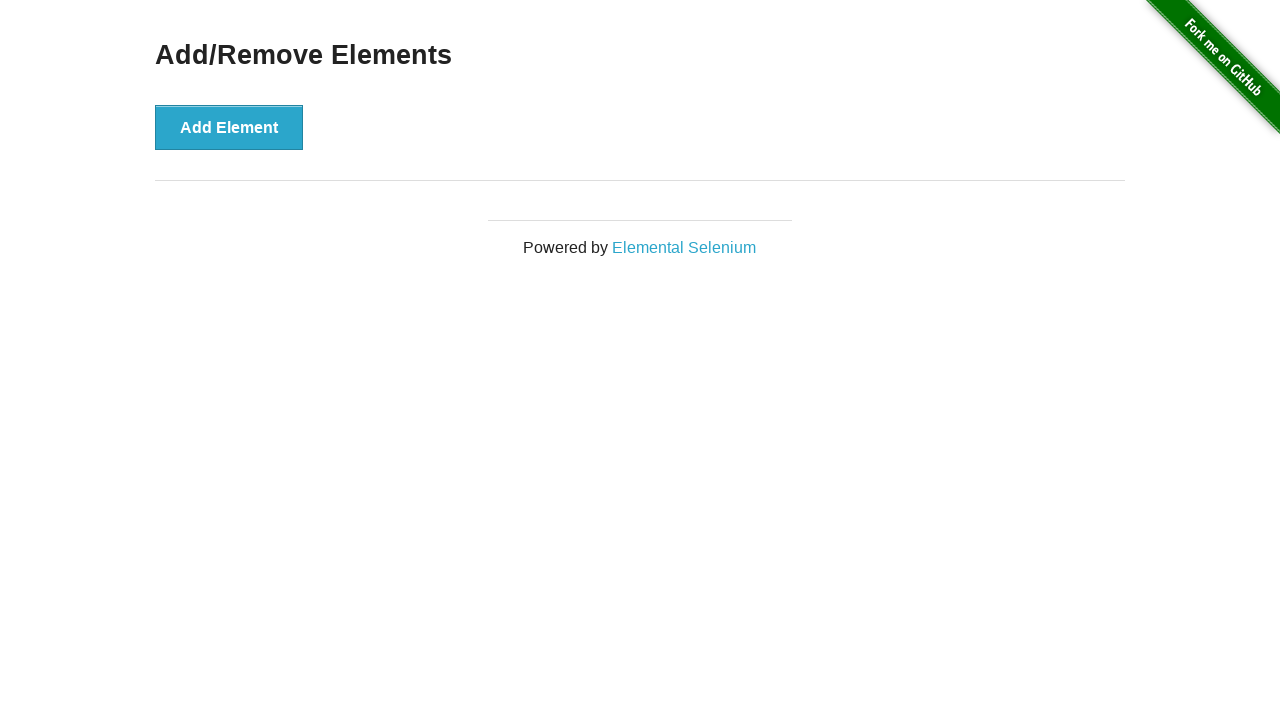

Clicked Add Element button at (229, 127) on button[onclick='addElement()']
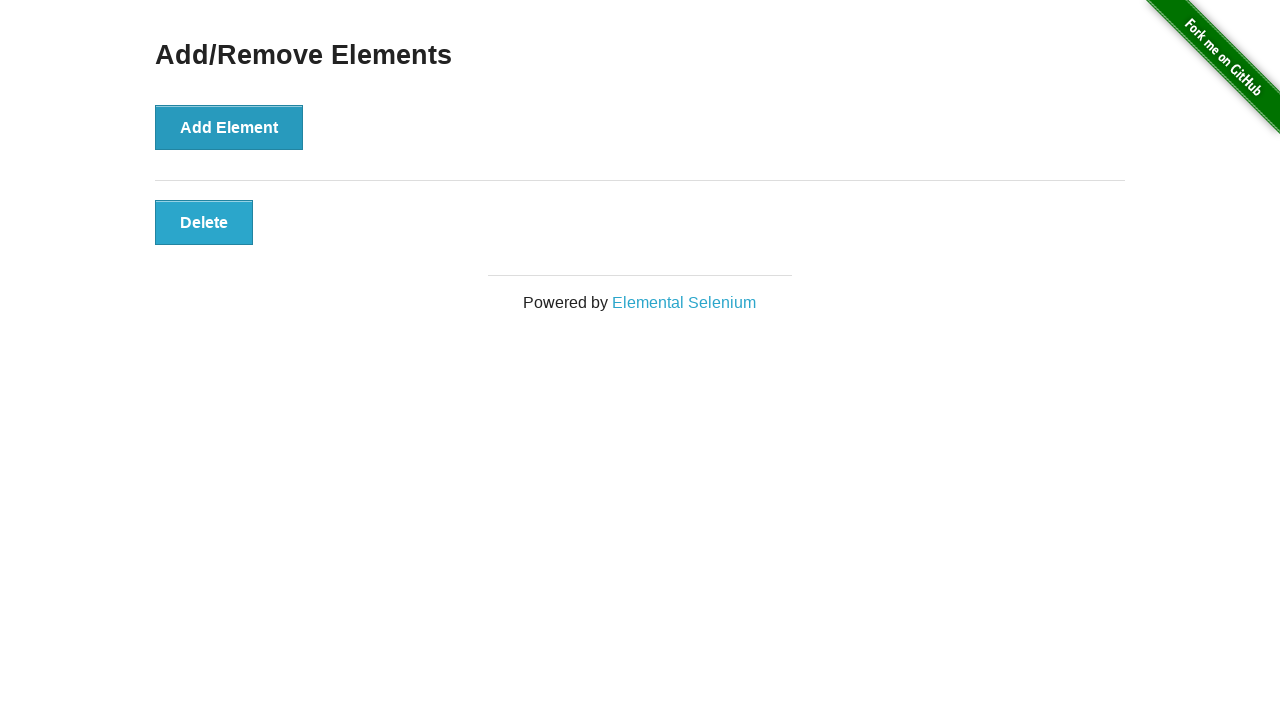

Delete button appeared after adding element
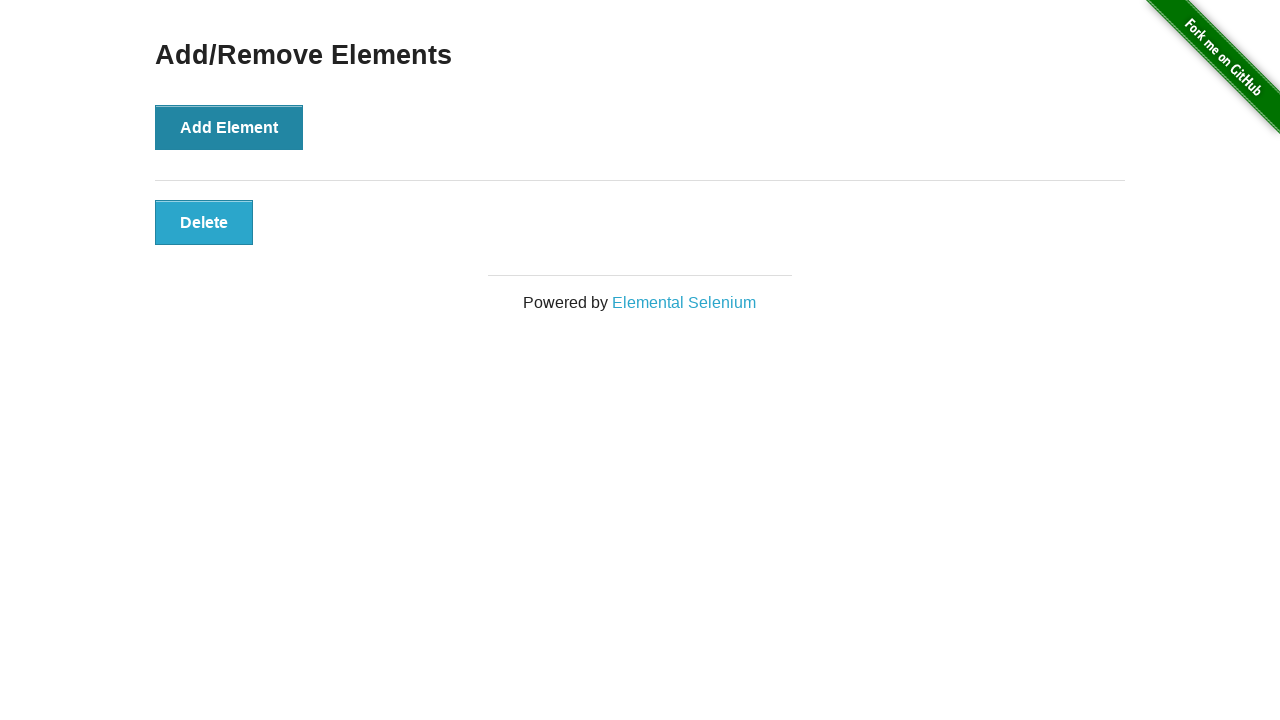

Located Delete button element
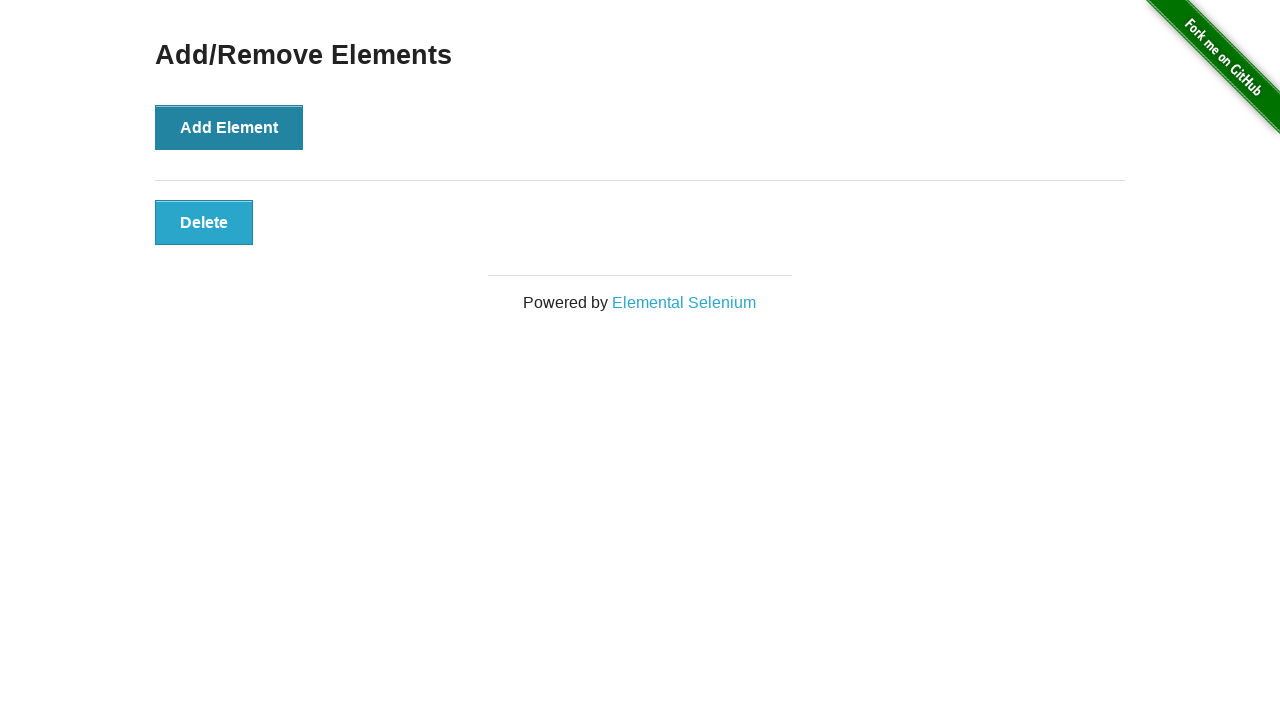

Verified Delete button is visible
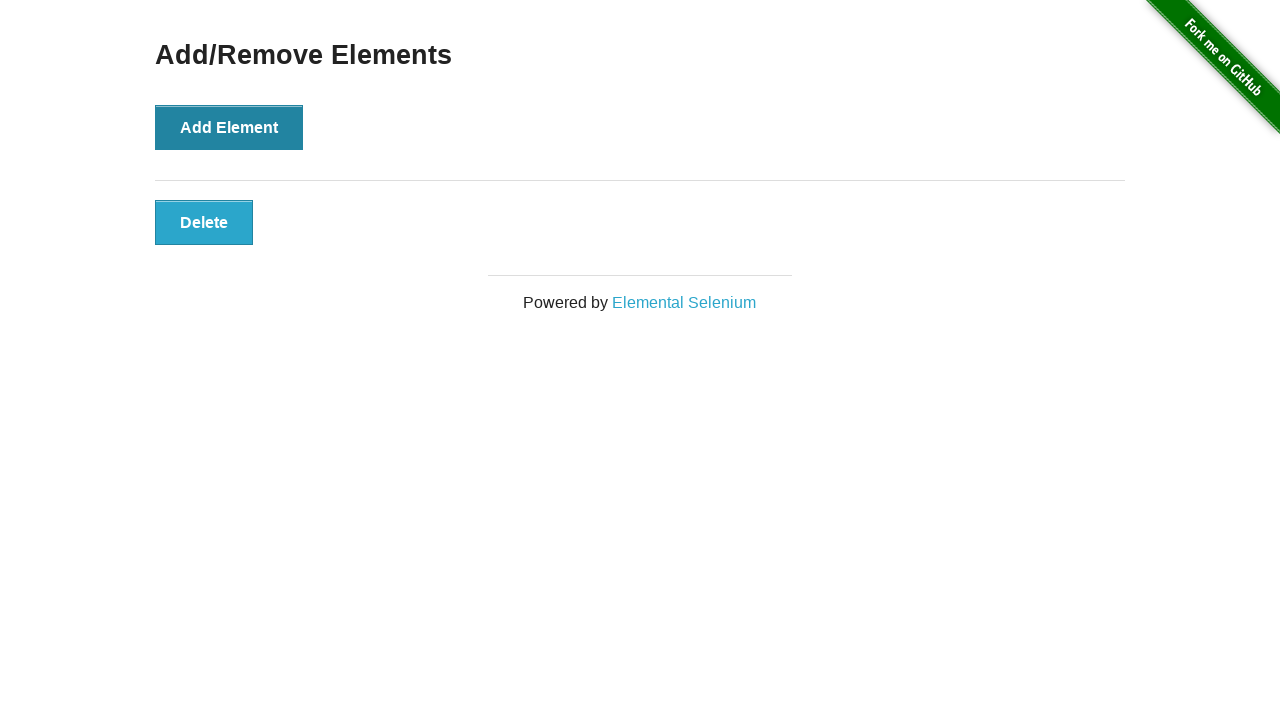

Clicked Delete button to remove element at (204, 222) on button:text('Delete')
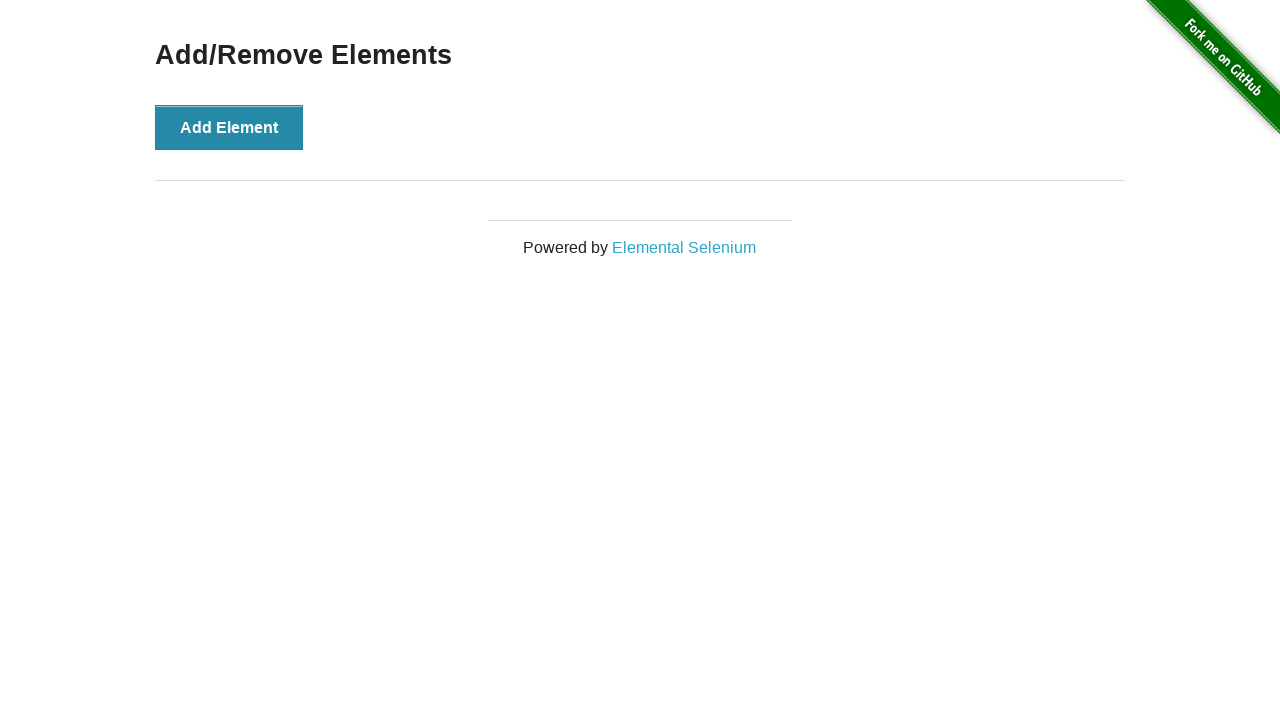

Located page heading (h3)
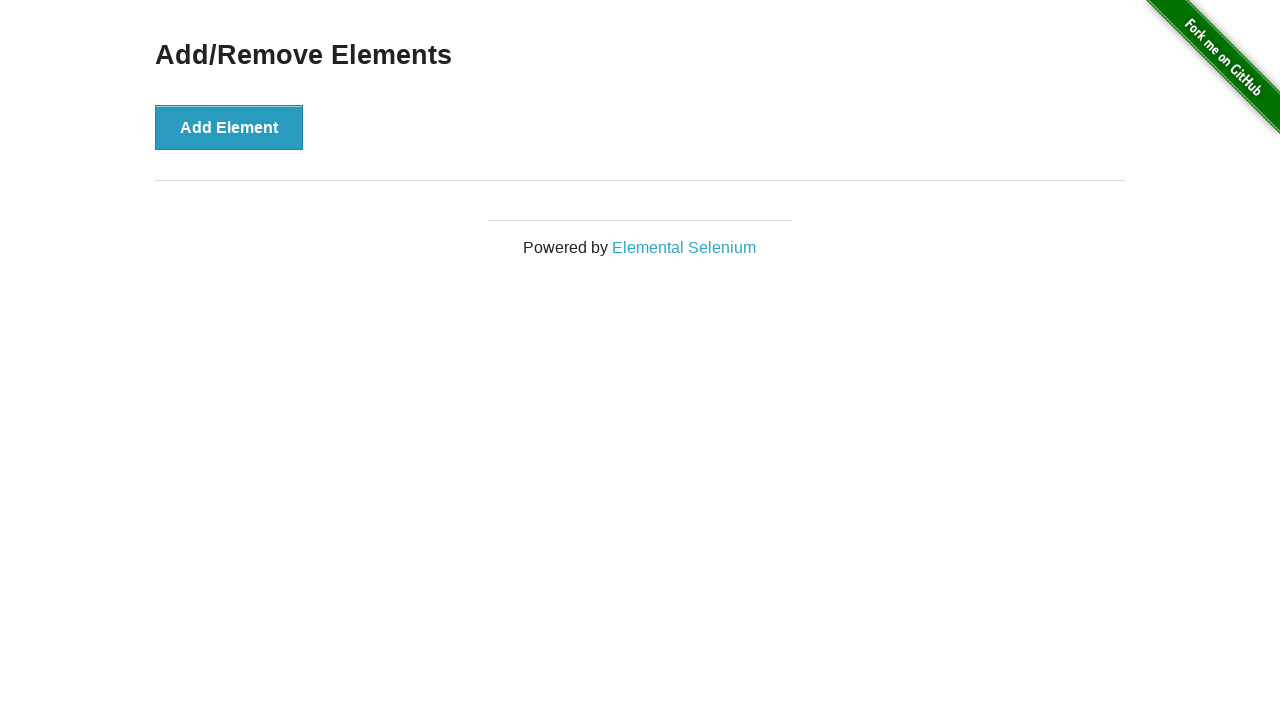

Verified page heading remains visible after element removal
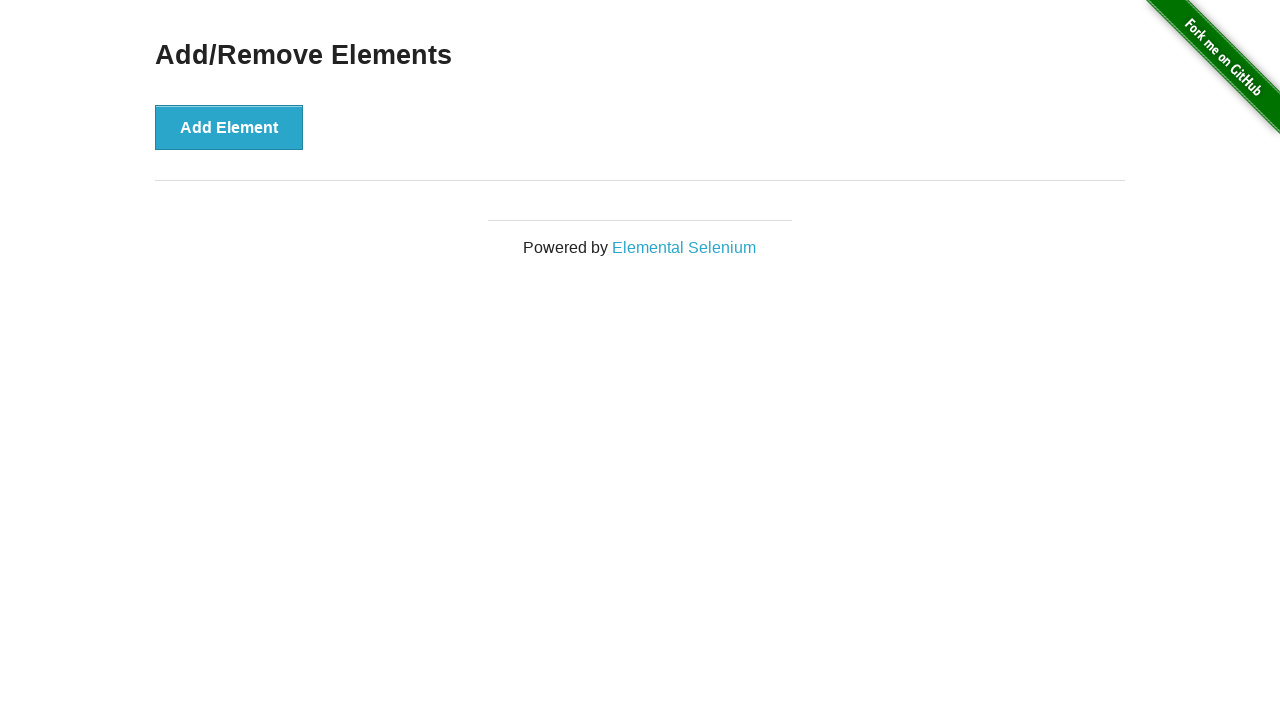

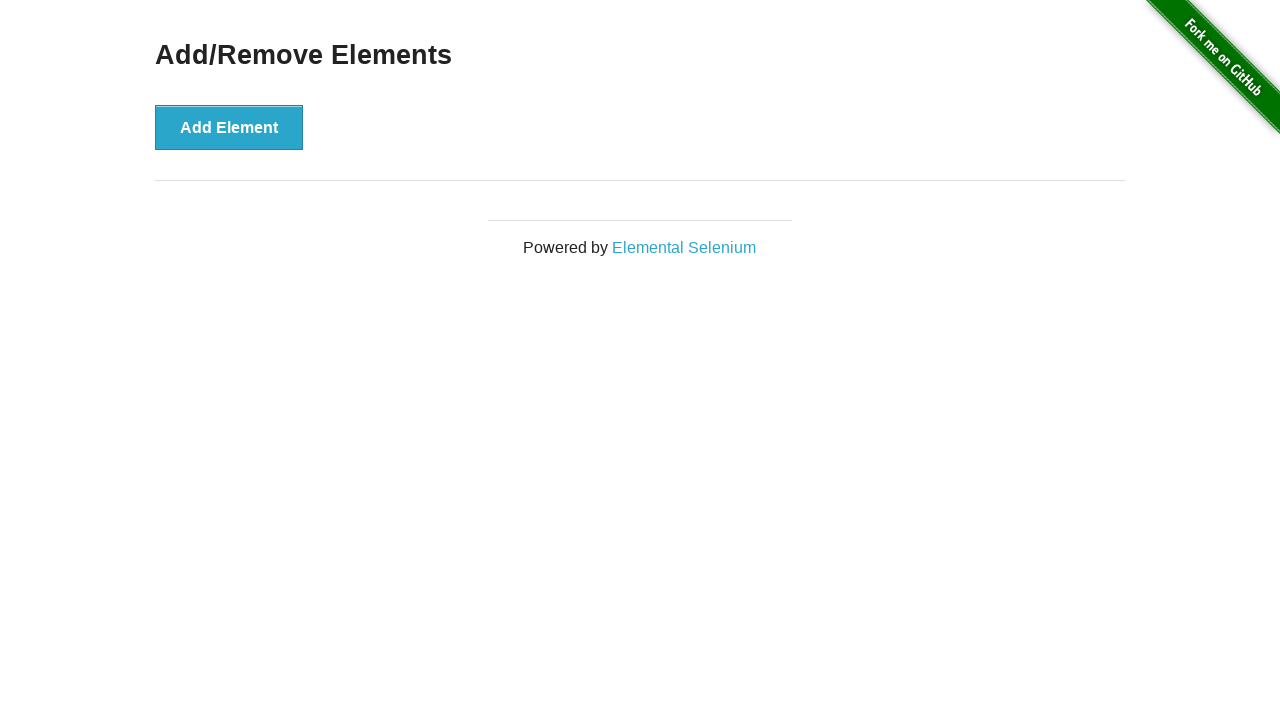